Tests handling JavaScript alert dialogs by clicking a button that triggers an alert

Starting URL: https://formy-project.herokuapp.com/switch-window

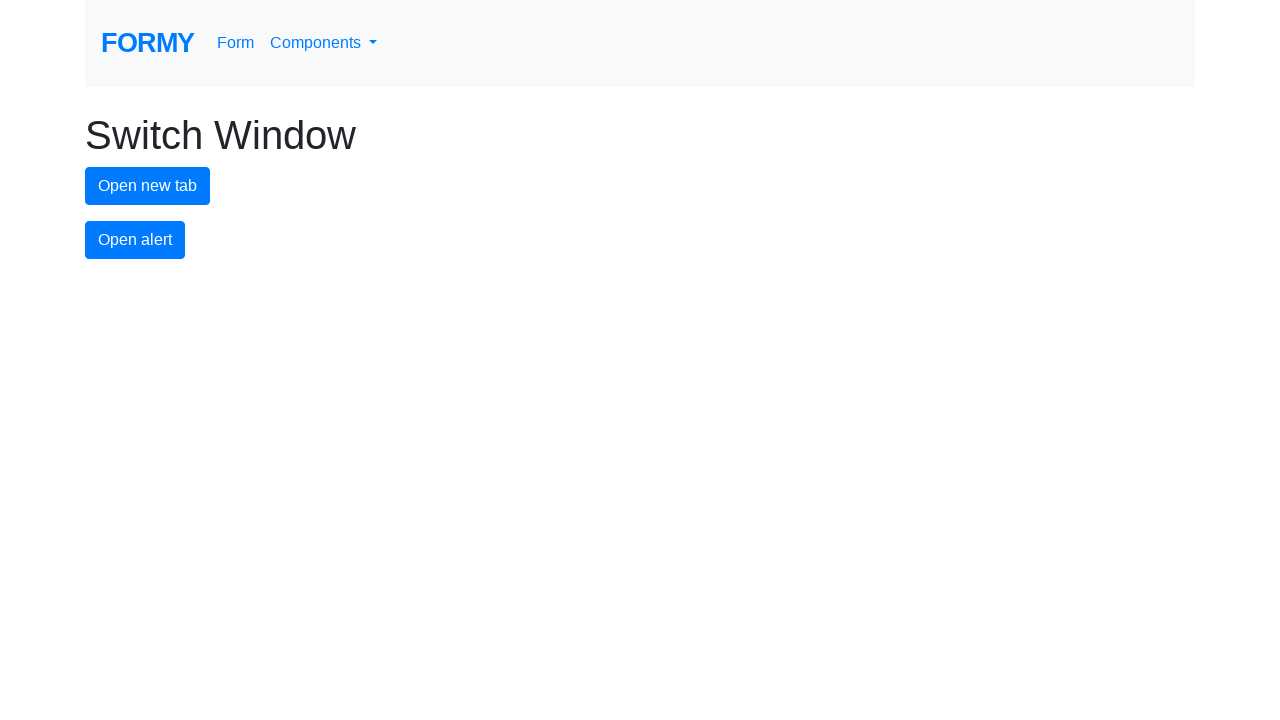

Set up dialog handler to accept alerts
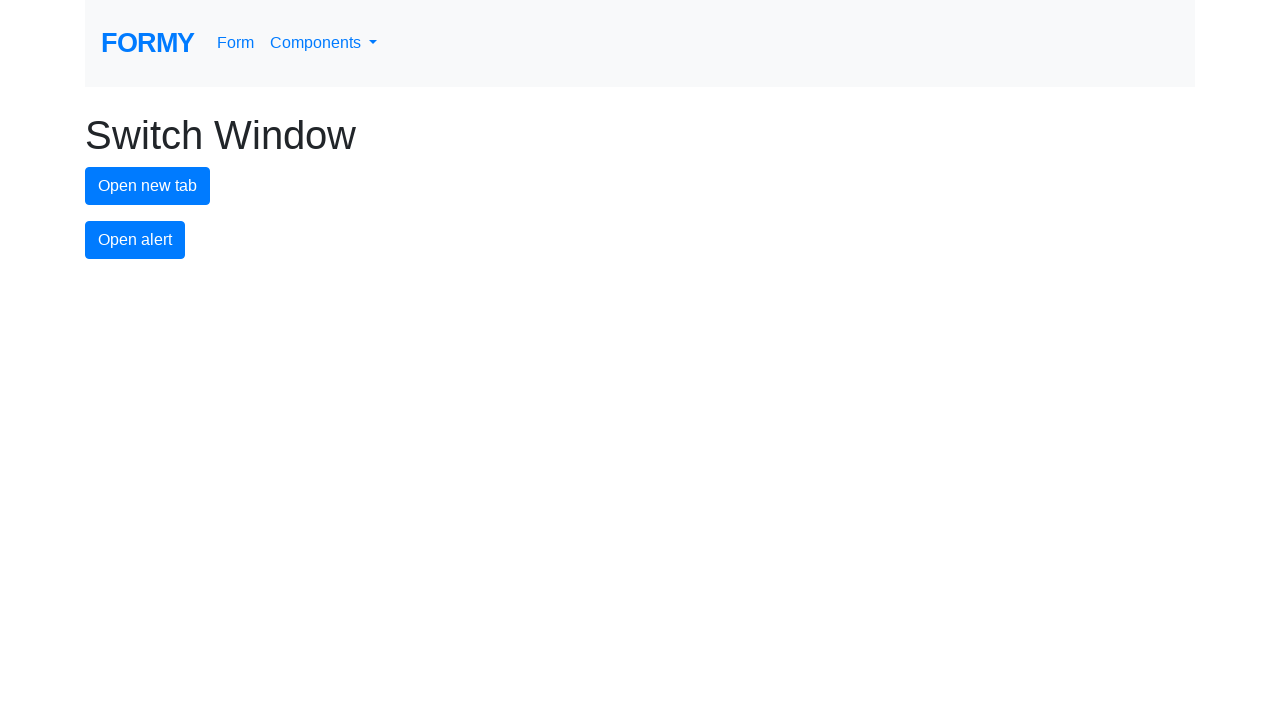

Clicked alert button to trigger JavaScript alert at (135, 240) on button#alert-button
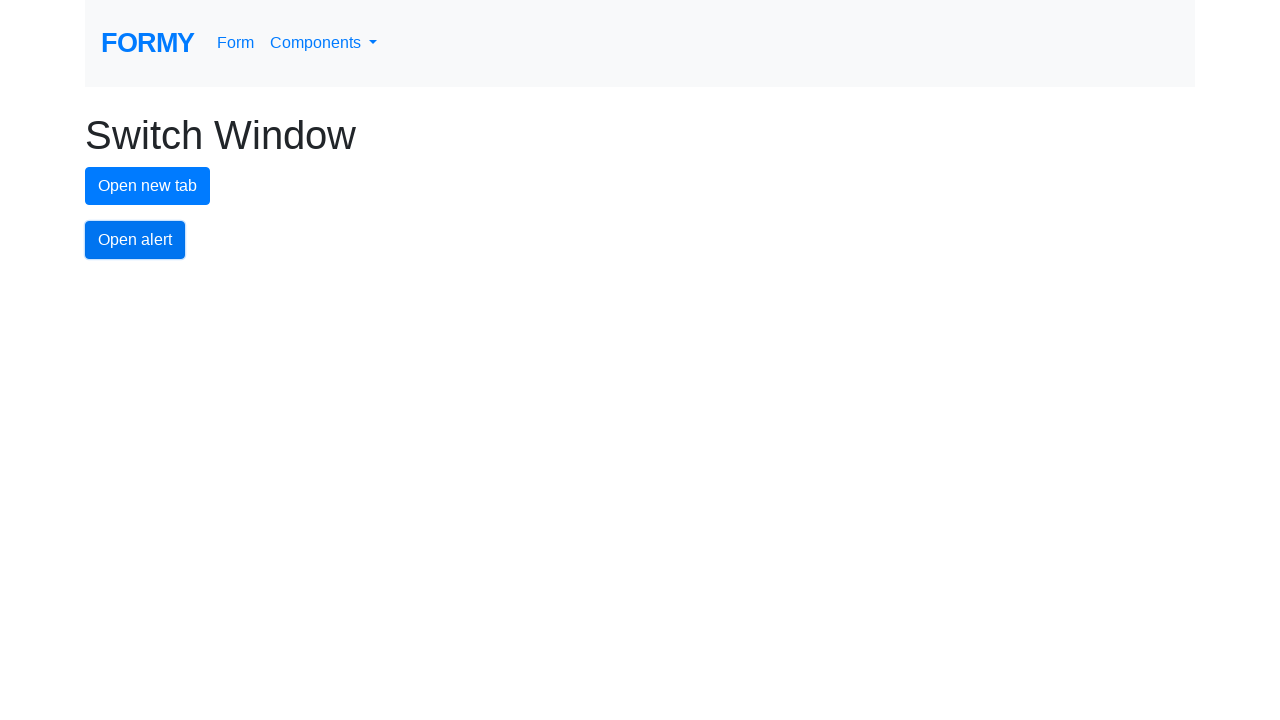

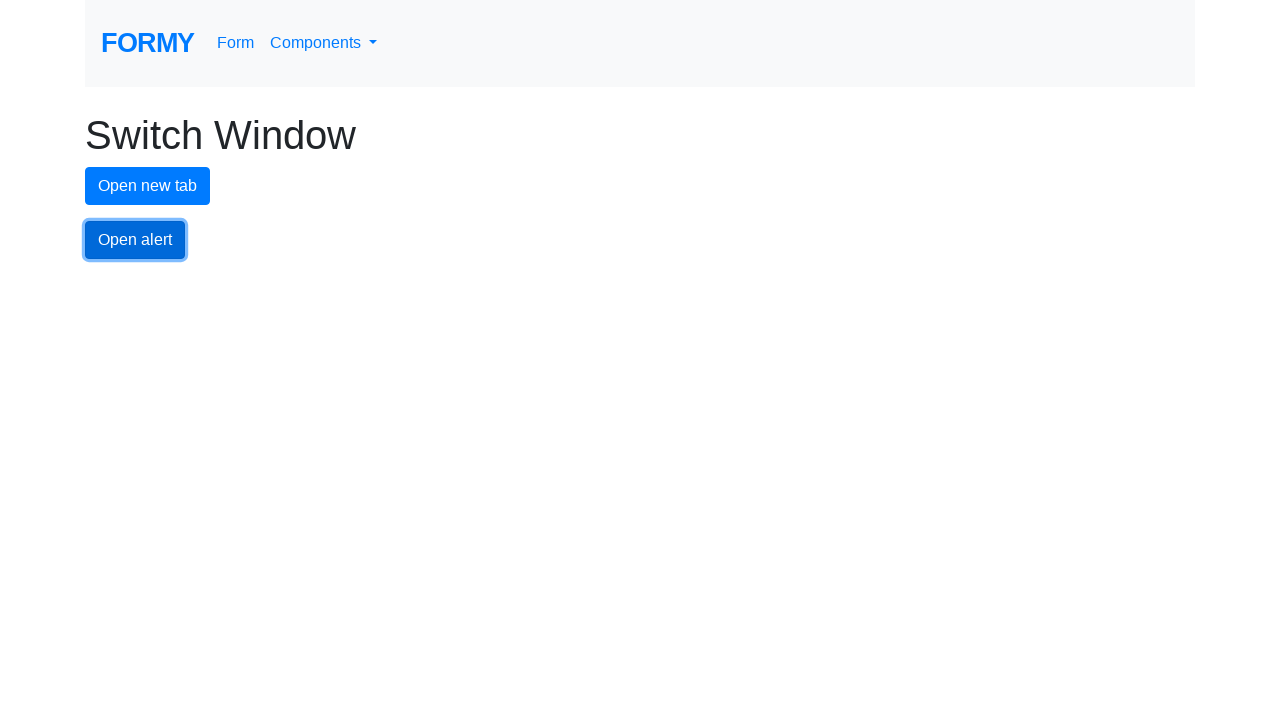